Tests an e-commerce shopping cart workflow including product search, adding items to cart, applying promo code, and completing checkout process

Starting URL: https://rahulshettyacademy.com/seleniumPractise/#/

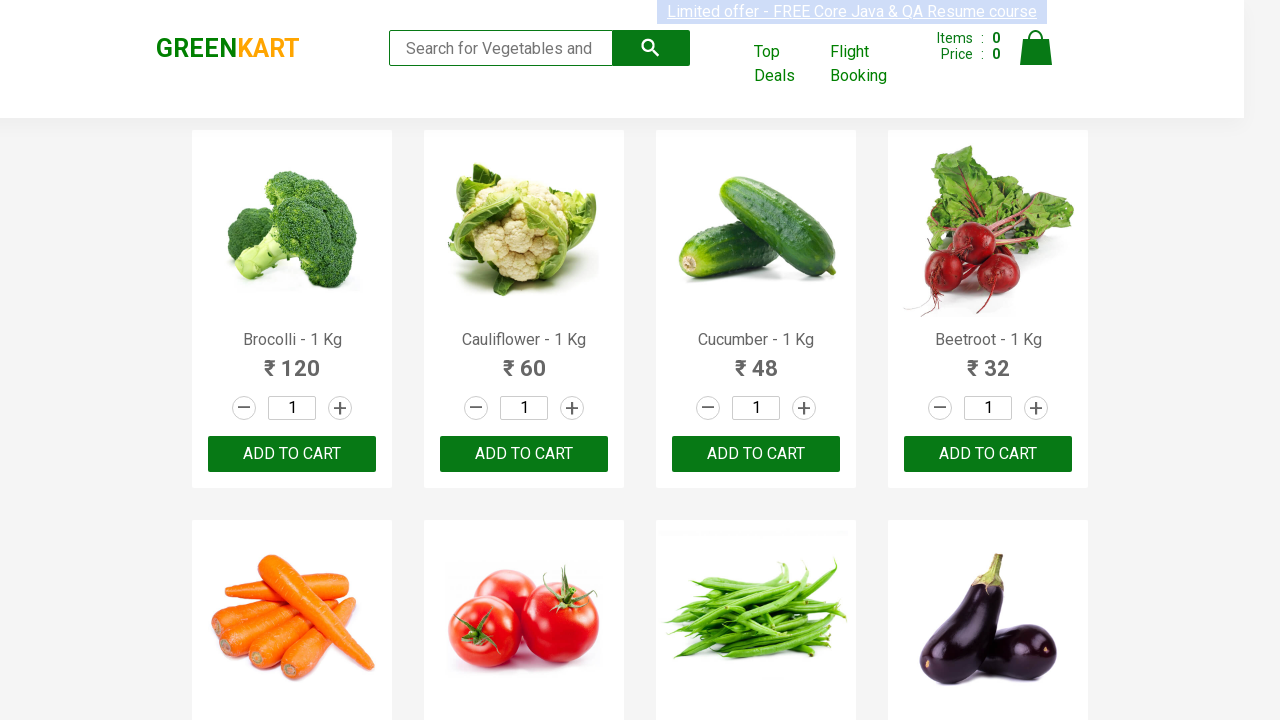

Filled search field with 'Ca' on .search-keyword
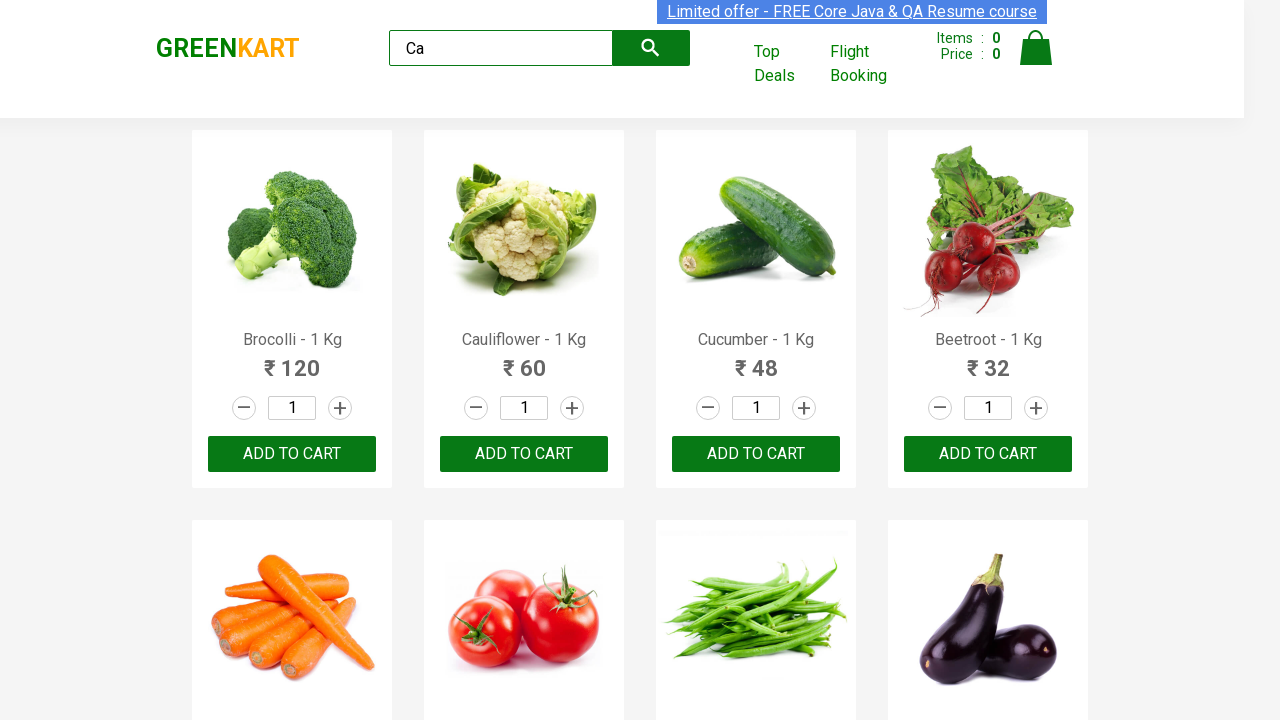

Waited 5 seconds for page to load
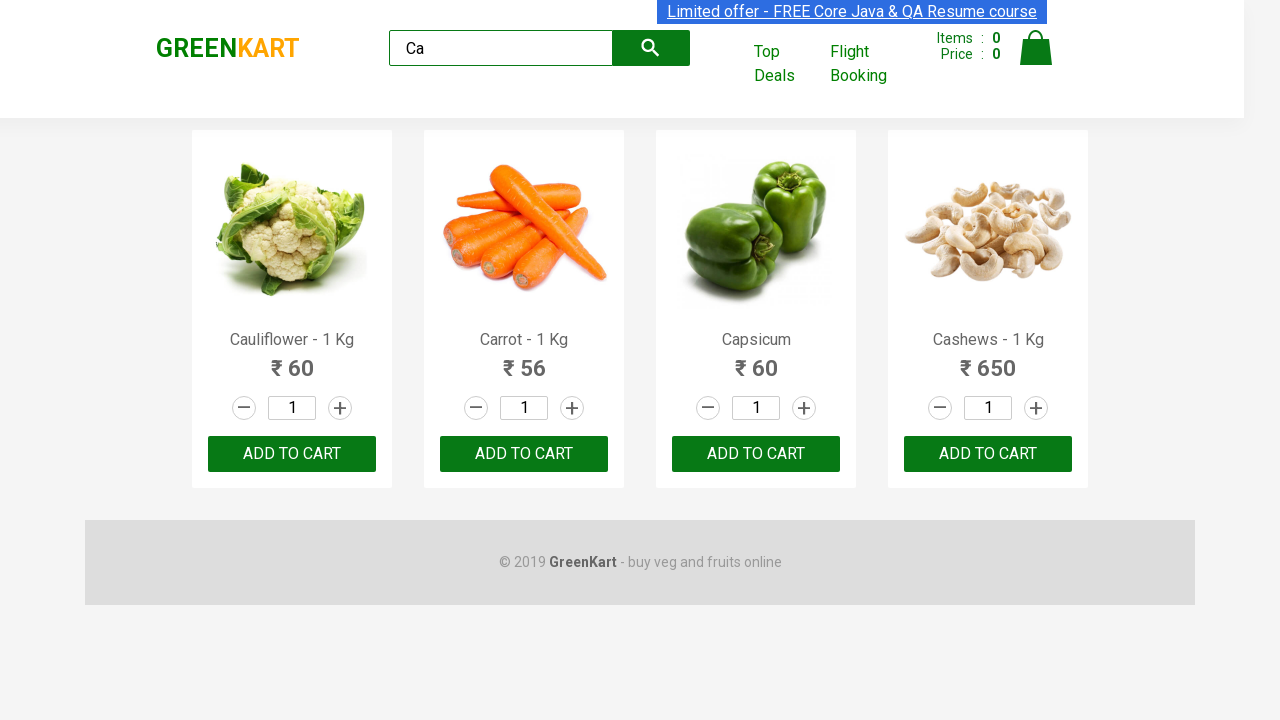

Clicked search button at (651, 48) on .search-button
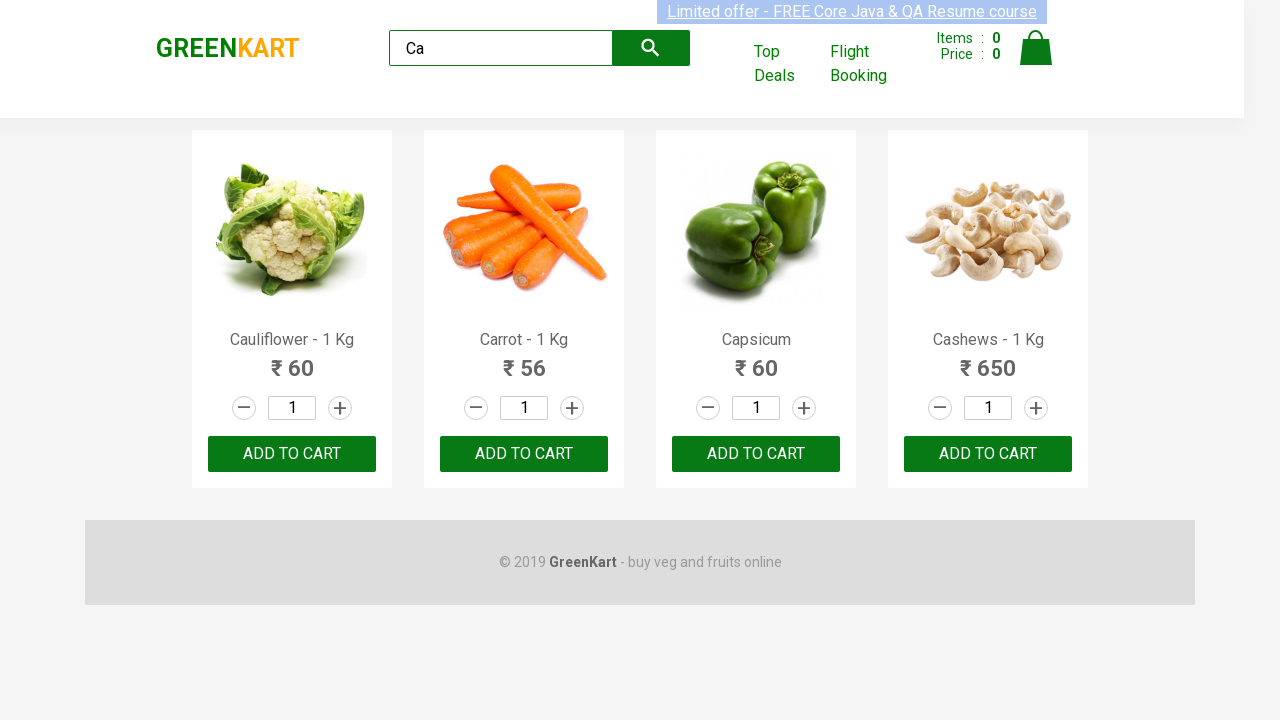

Waited 5 seconds for products to load
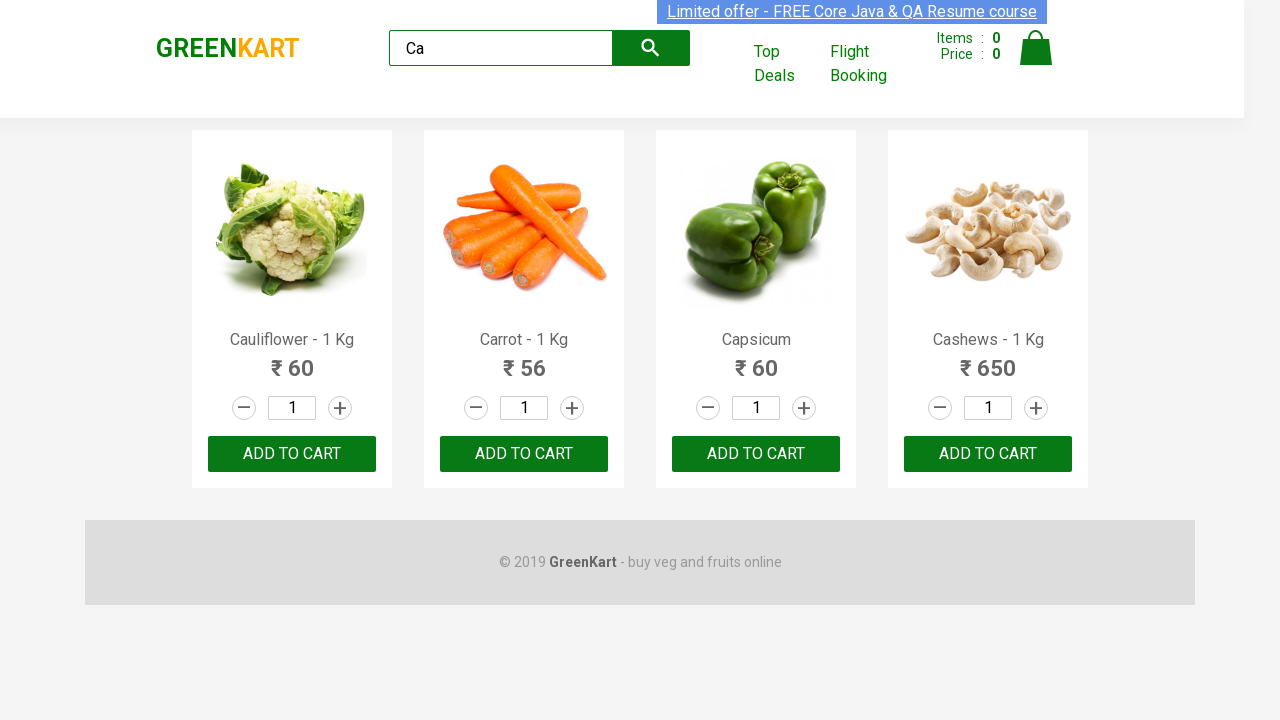

Added product containing 'Ca' to cart: Cauliflower - 1 Kg at (292, 454) on .products .product >> nth=0 >> button:has-text('ADD TO CART')
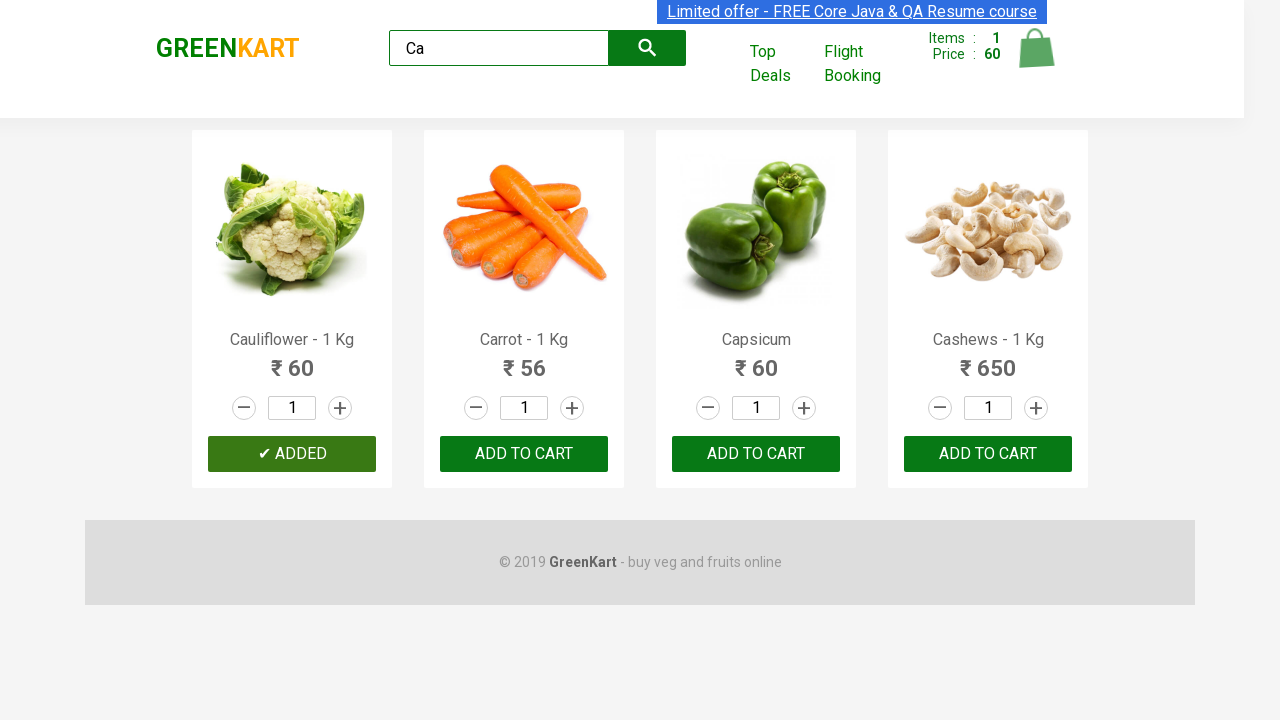

Added product containing 'Ca' to cart: Carrot - 1 Kg at (524, 454) on .products .product >> nth=1 >> button:has-text('ADD TO CART')
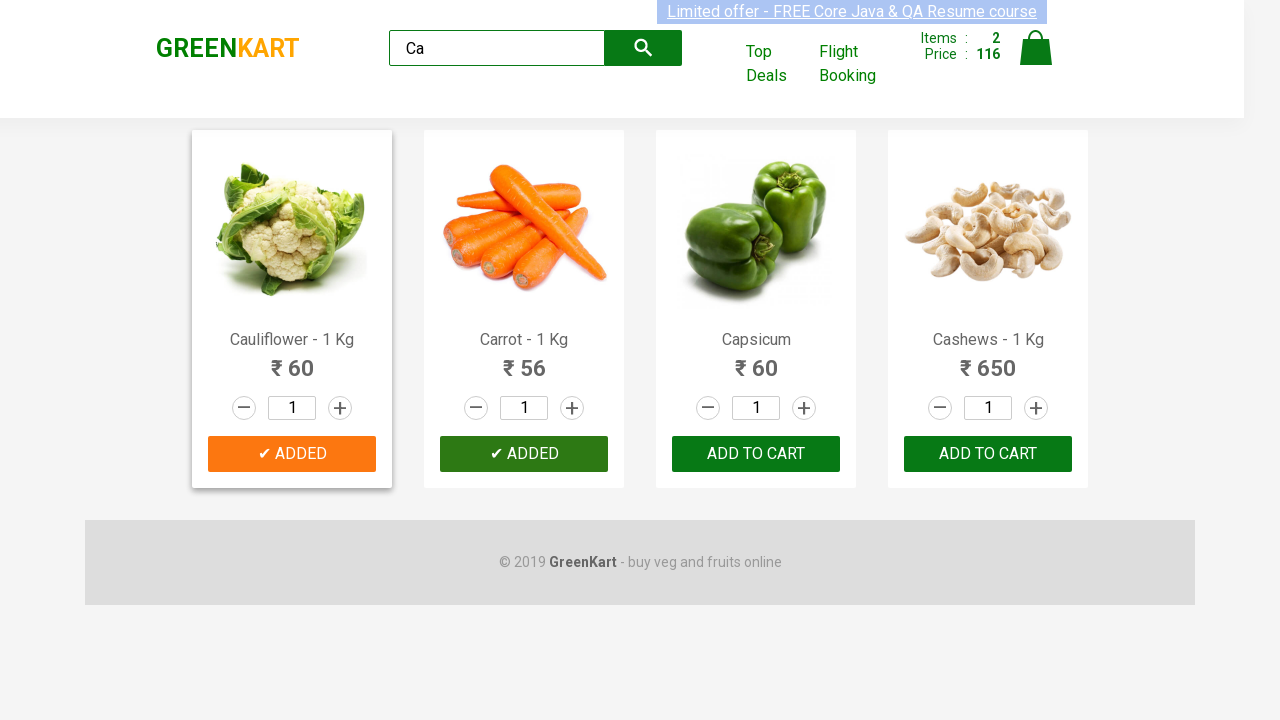

Added product containing 'Ca' to cart: Capsicum at (756, 454) on .products .product >> nth=2 >> button:has-text('ADD TO CART')
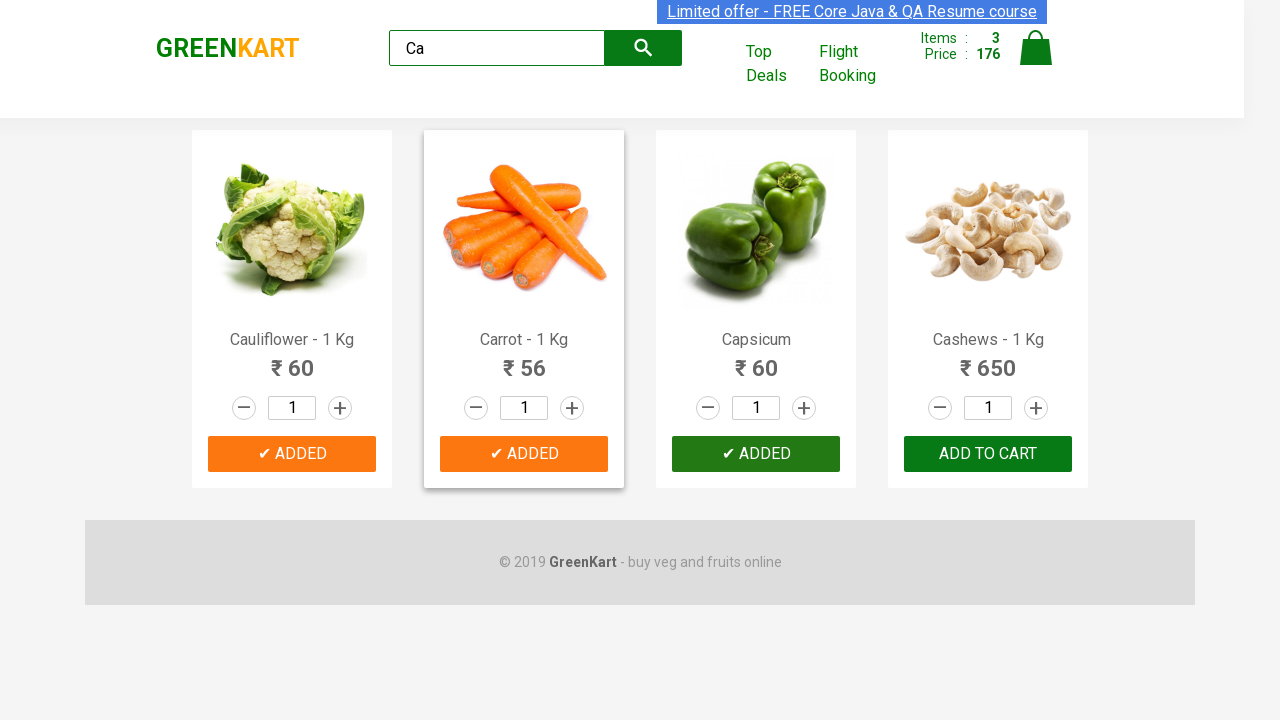

Added product containing 'Ca' to cart: Cashews - 1 Kg at (988, 454) on .products .product >> nth=3 >> button:has-text('ADD TO CART')
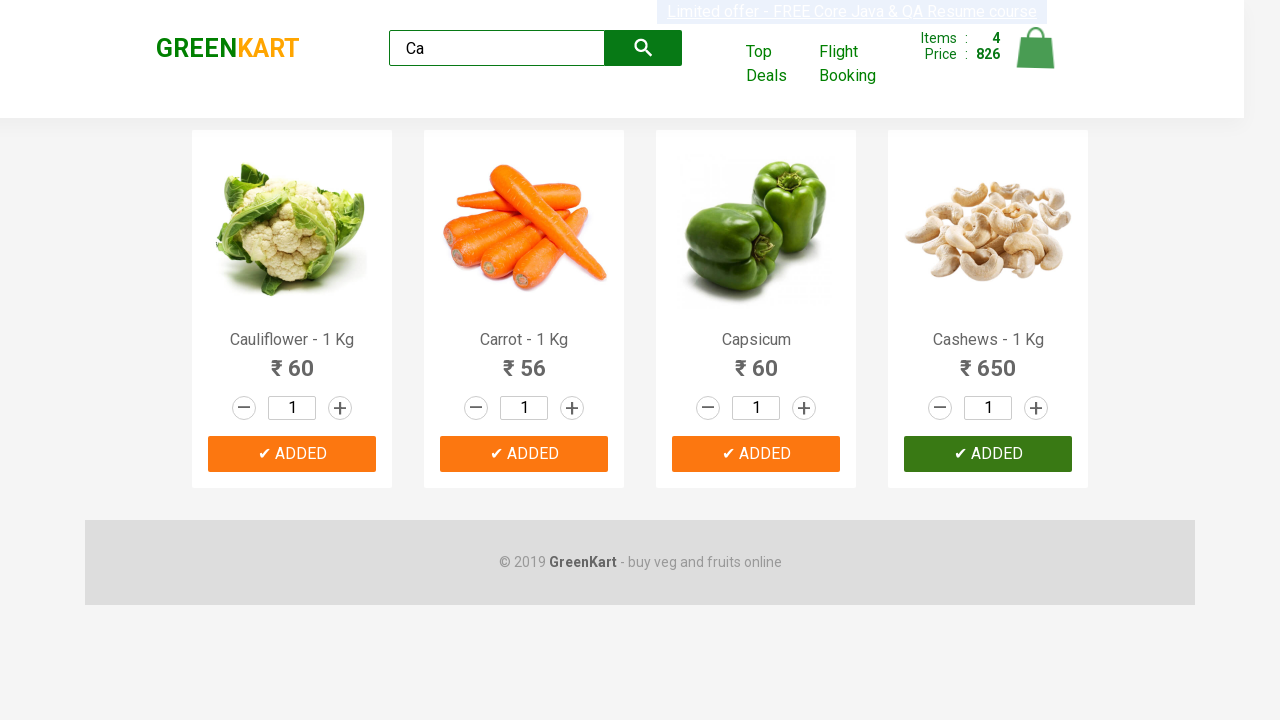

Clicked cart icon to open shopping cart at (1036, 48) on img[alt='Cart']
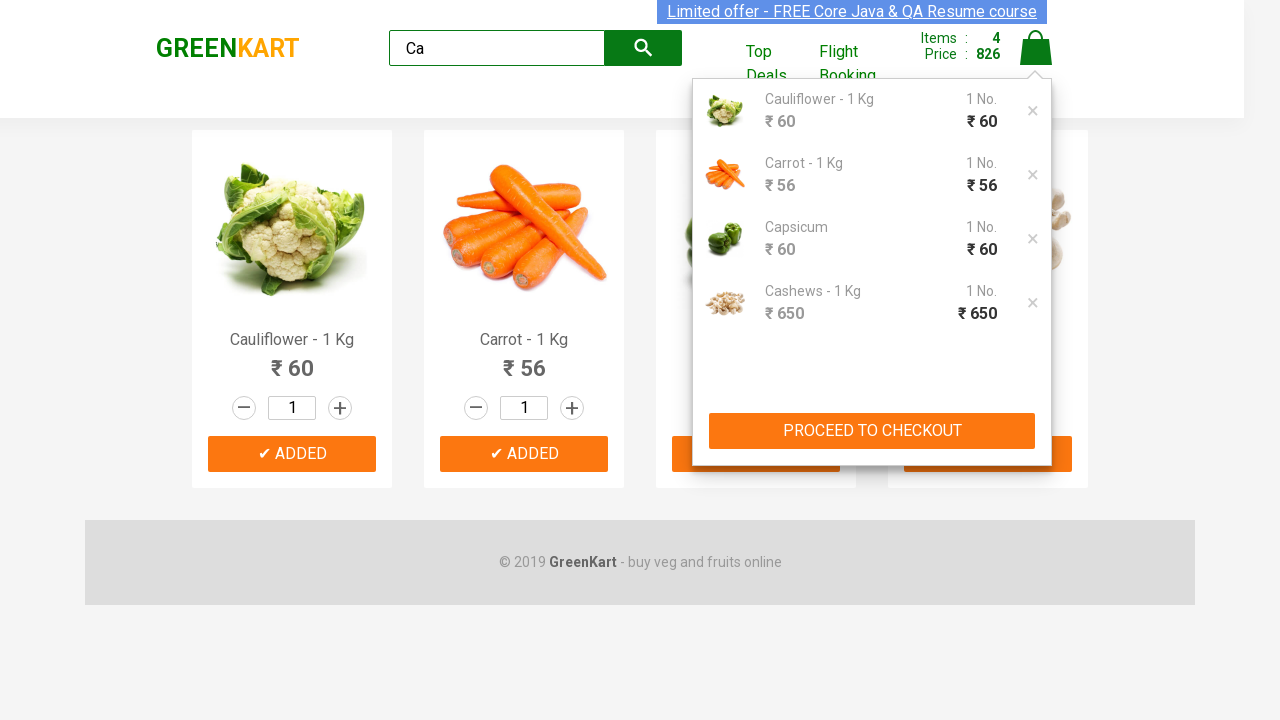

Clicked 'PROCEED TO CHECKOUT' button at (872, 431) on button:has-text('PROCEED TO CHECKOUT')
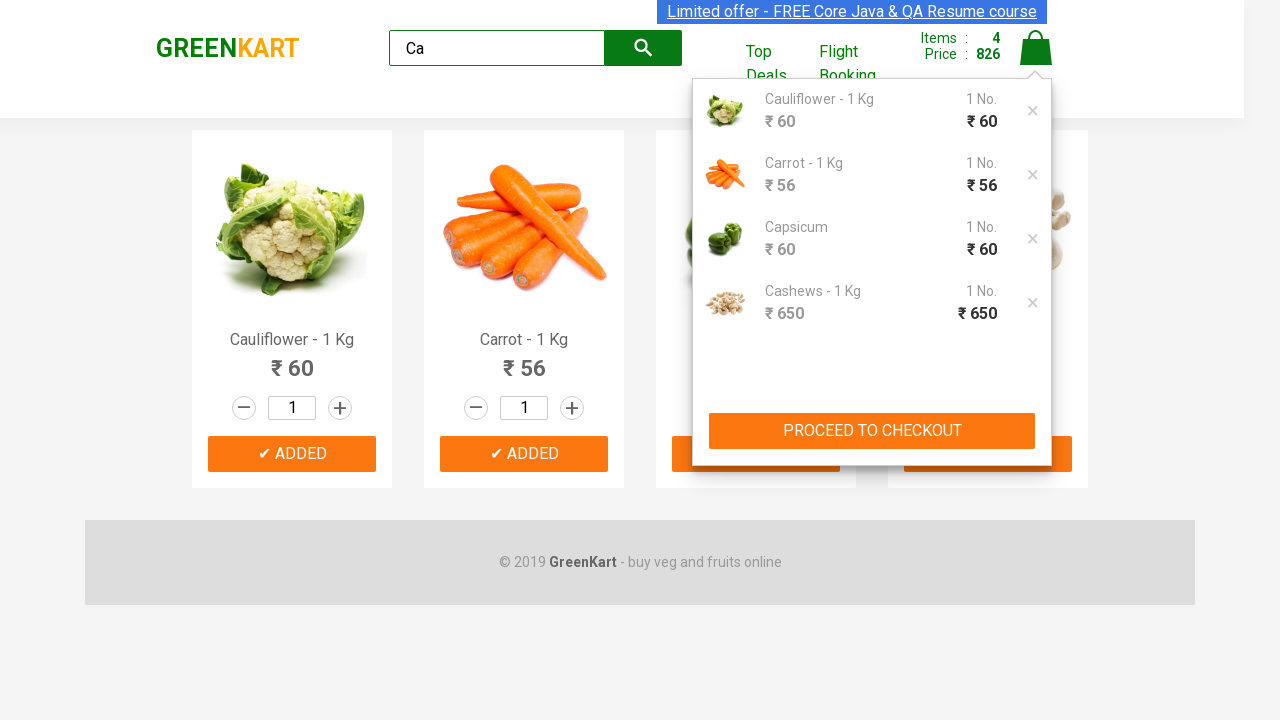

Waited 5 seconds for checkout page to load
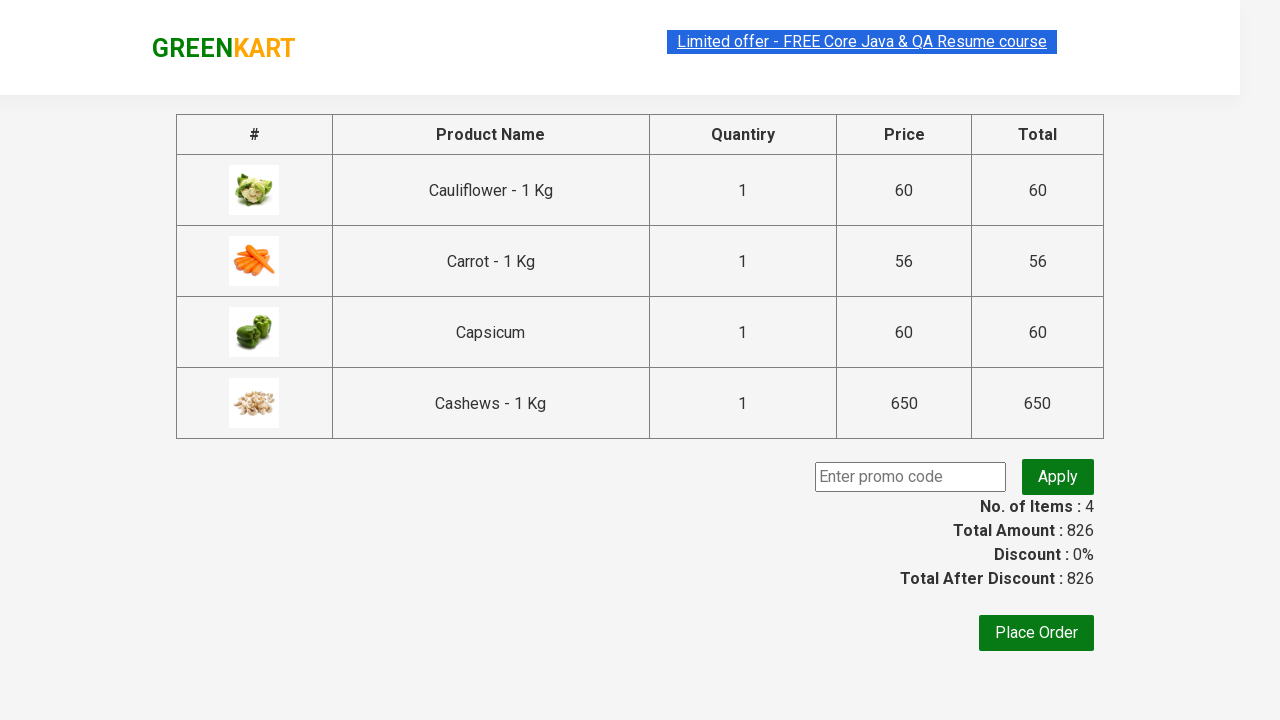

Filled promo code field with 'rahulshettyacademy' on .promoCode
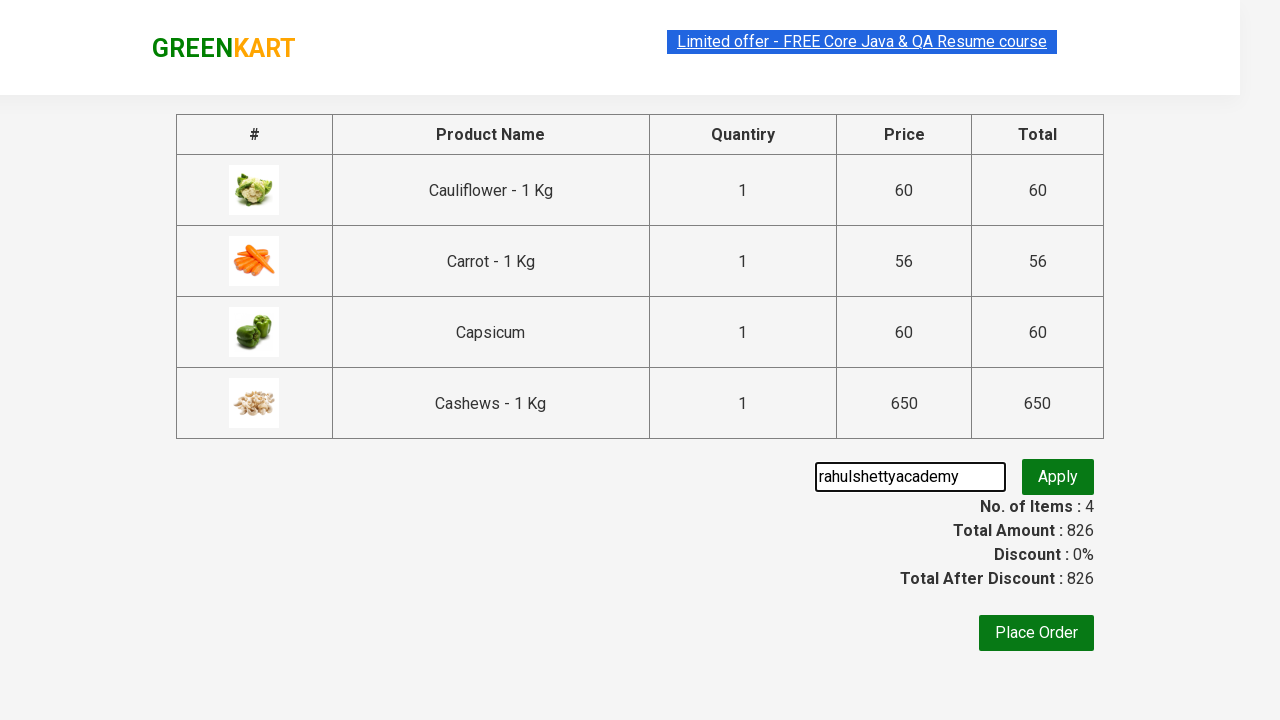

Clicked promo button to apply code at (1058, 477) on .promoBtn
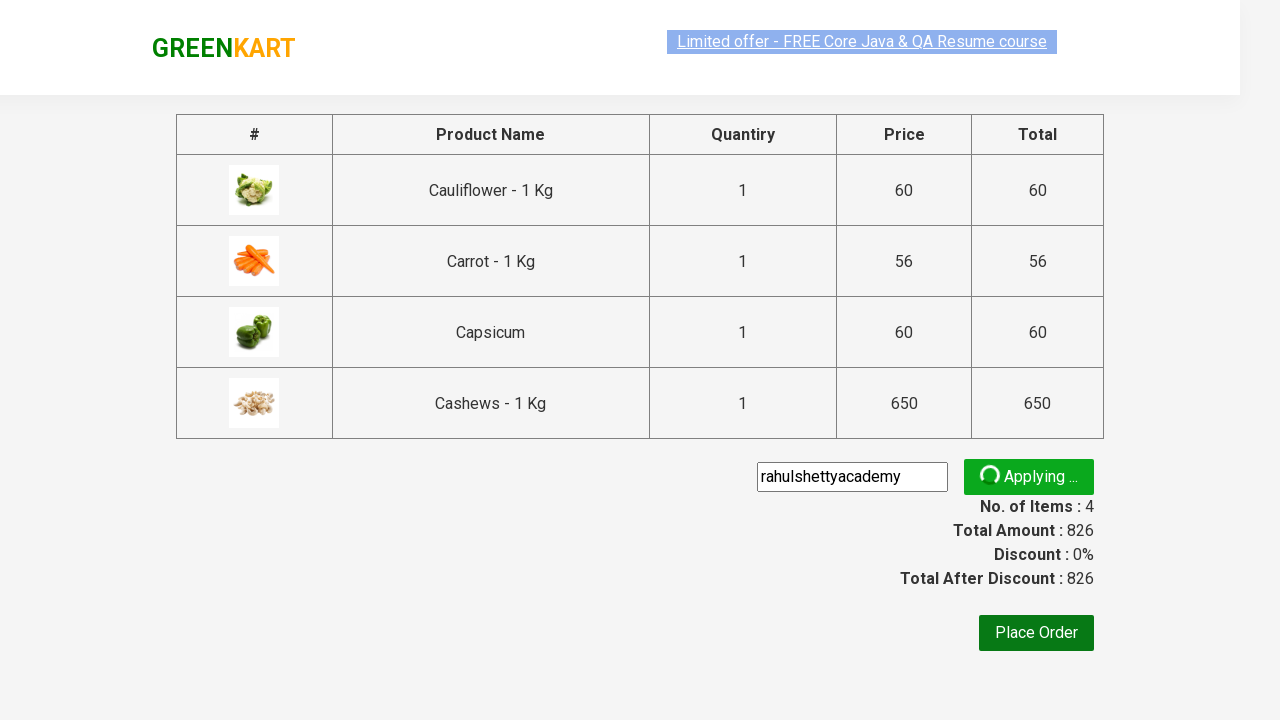

Waited 5 seconds for promo code to be applied
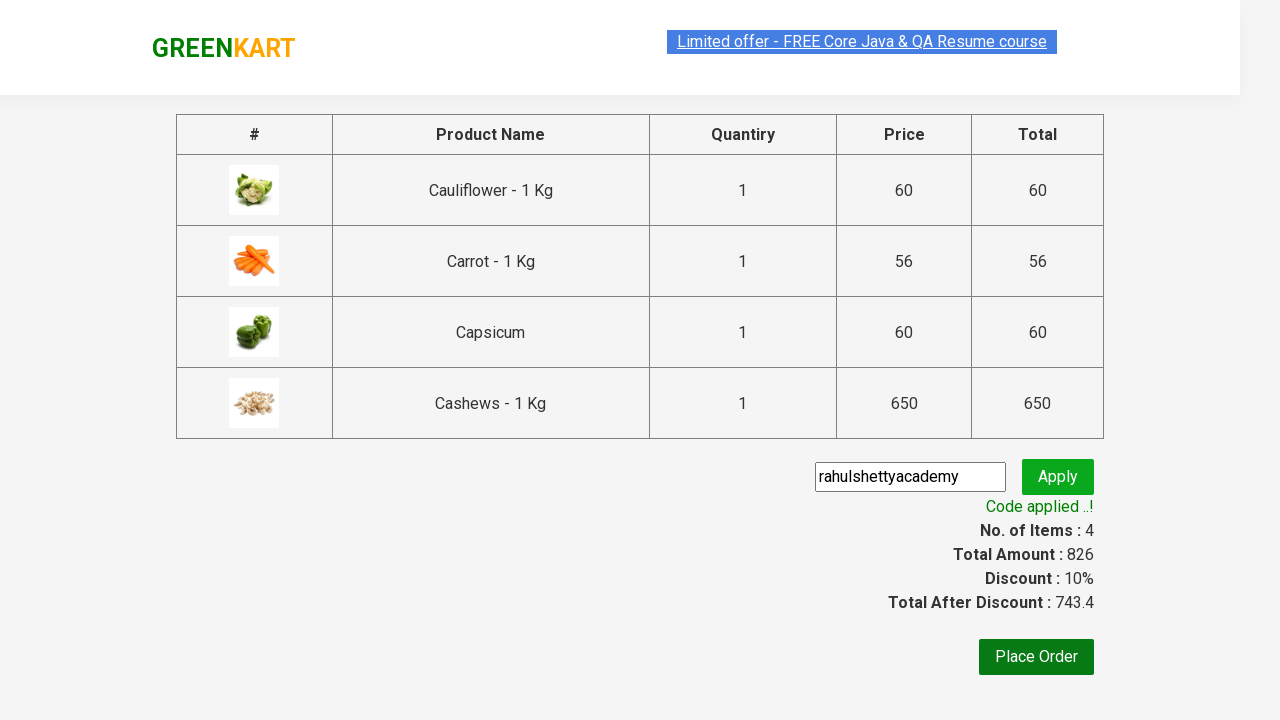

Clicked 'Place Order' button at (1036, 657) on button:has-text('Place Order')
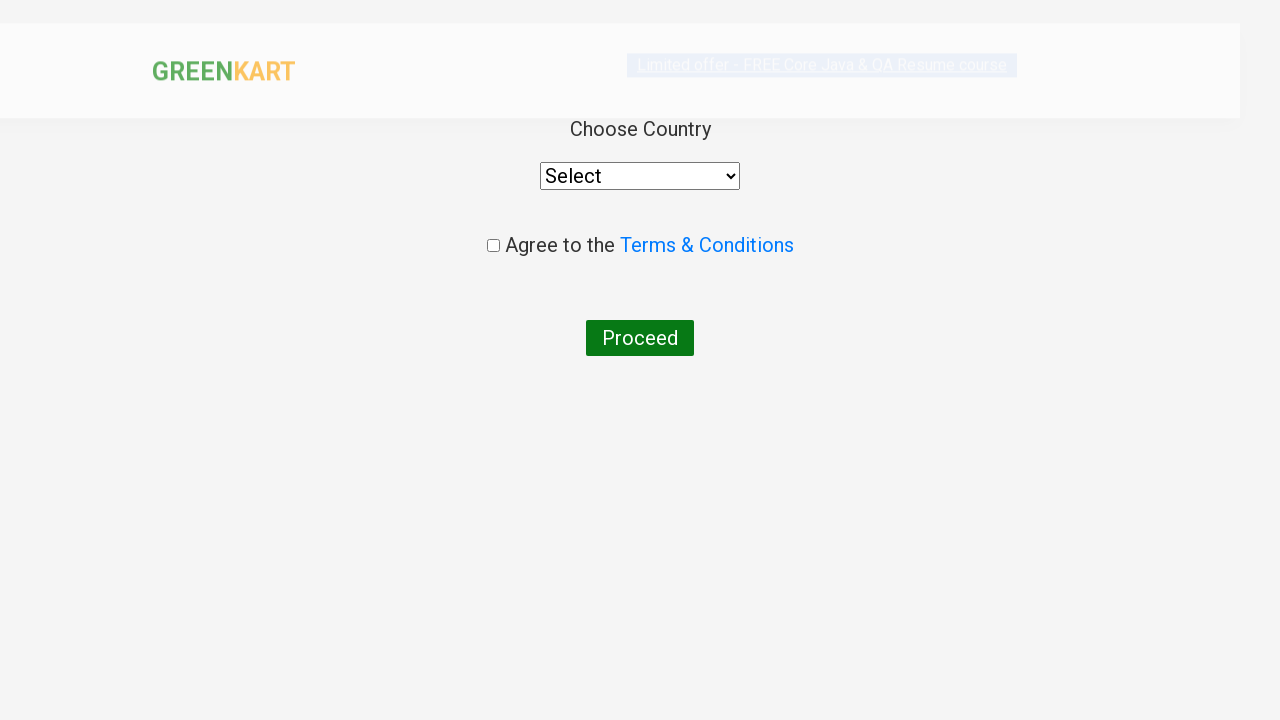

Selected 'India' from country dropdown on select
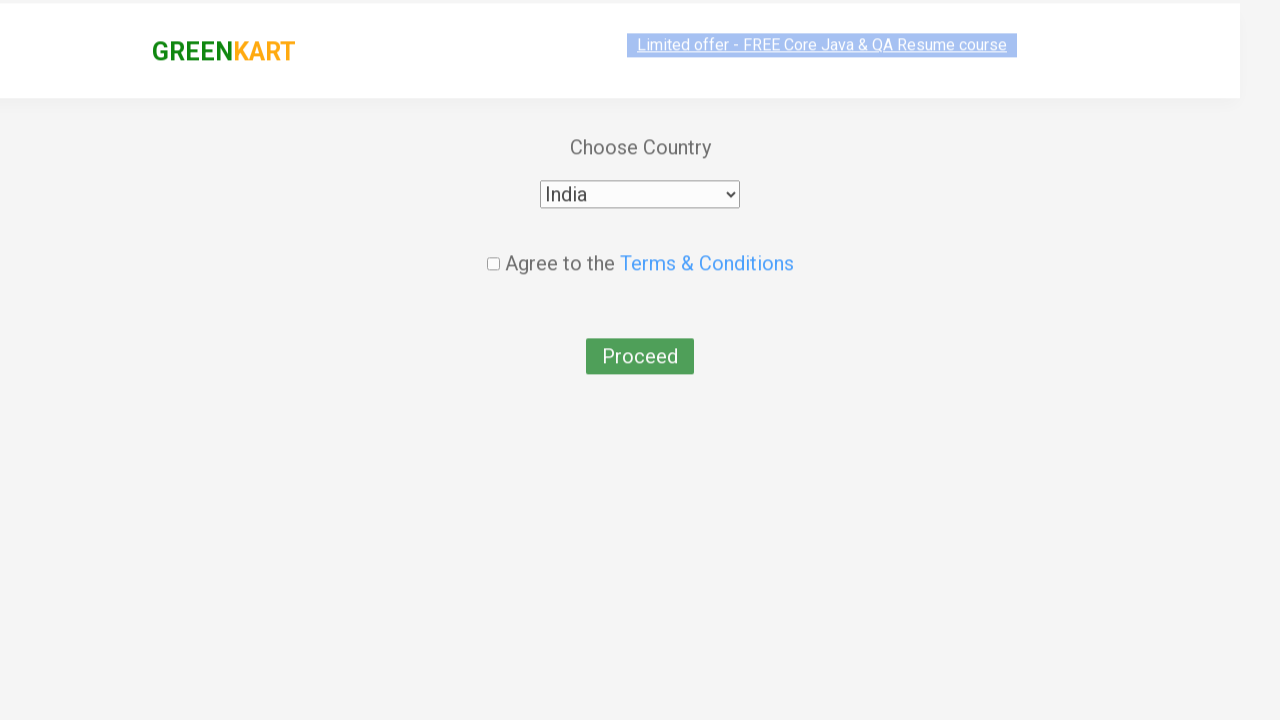

Checked terms and conditions checkbox at (493, 246) on input[type='checkbox']
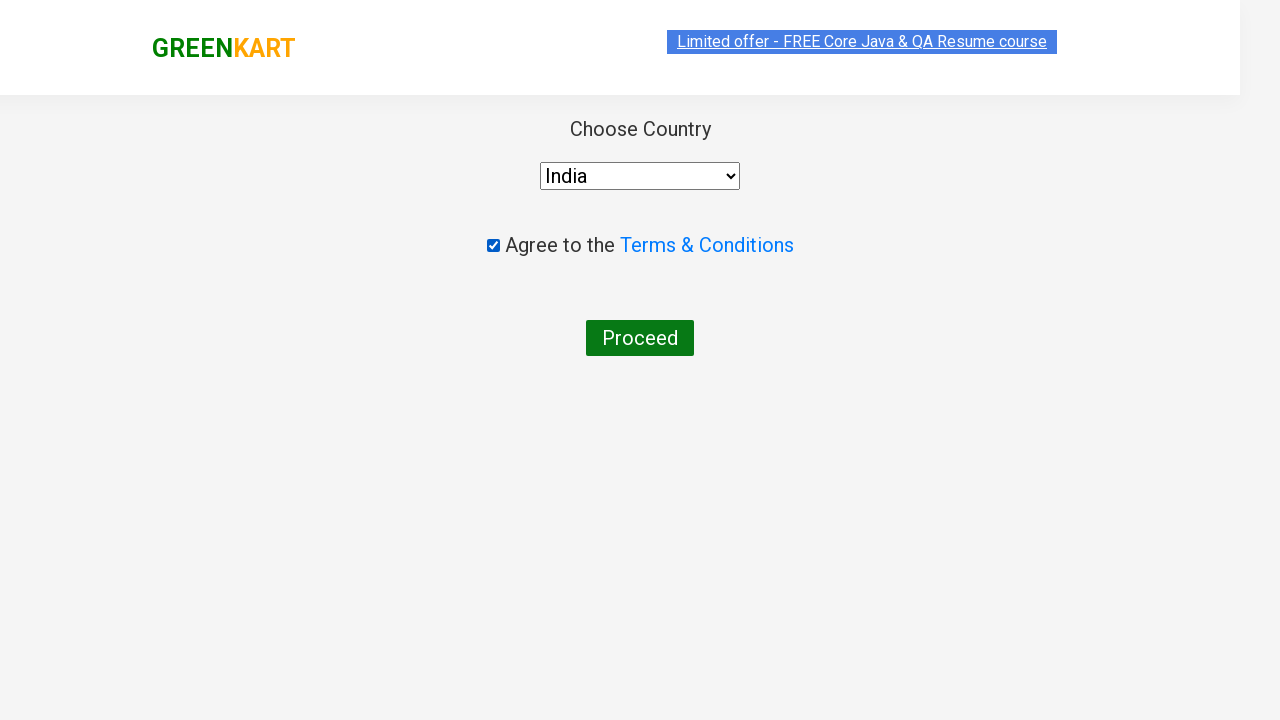

Clicked 'Proceed' button to complete order at (640, 338) on button:has-text('Proceed')
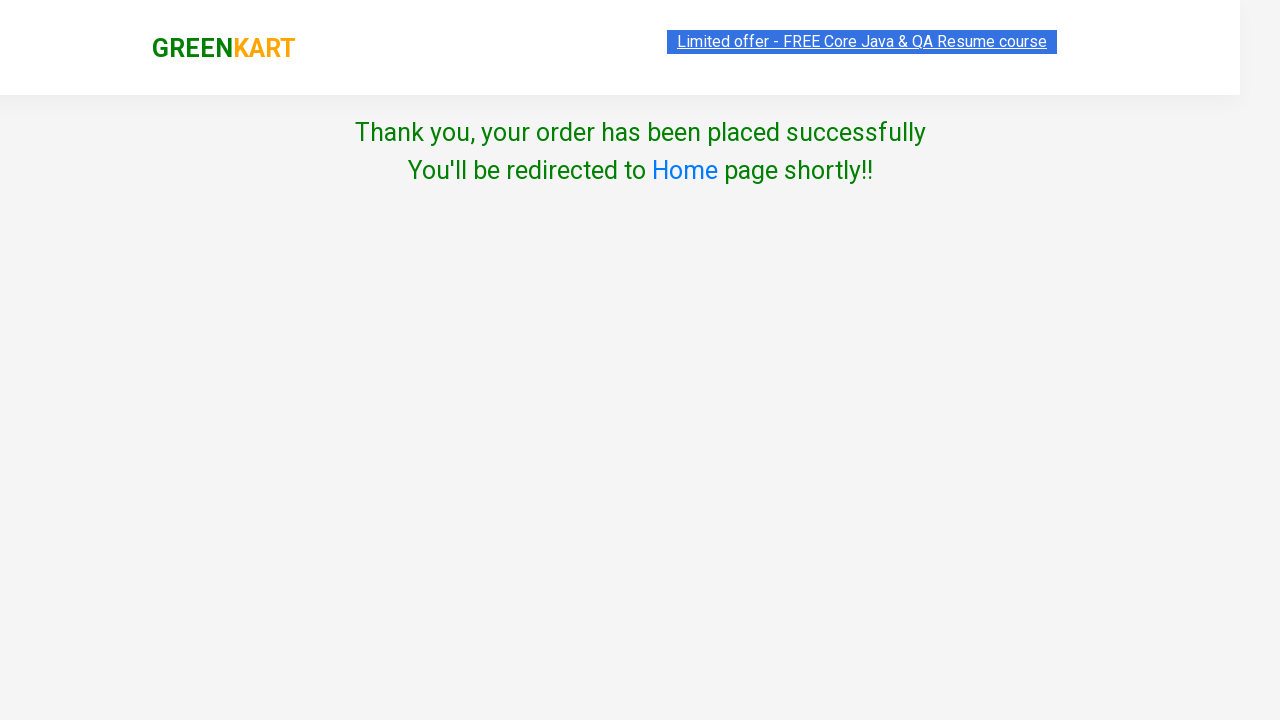

Waited 5 seconds for order completion confirmation
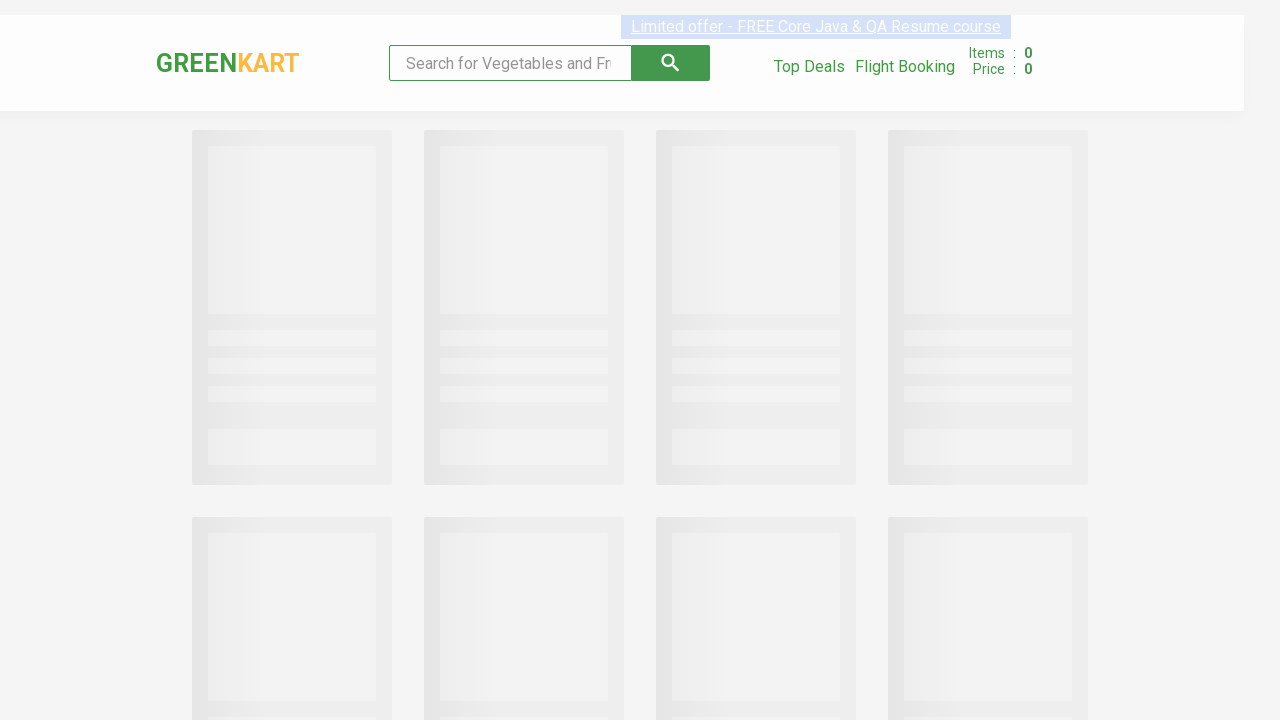

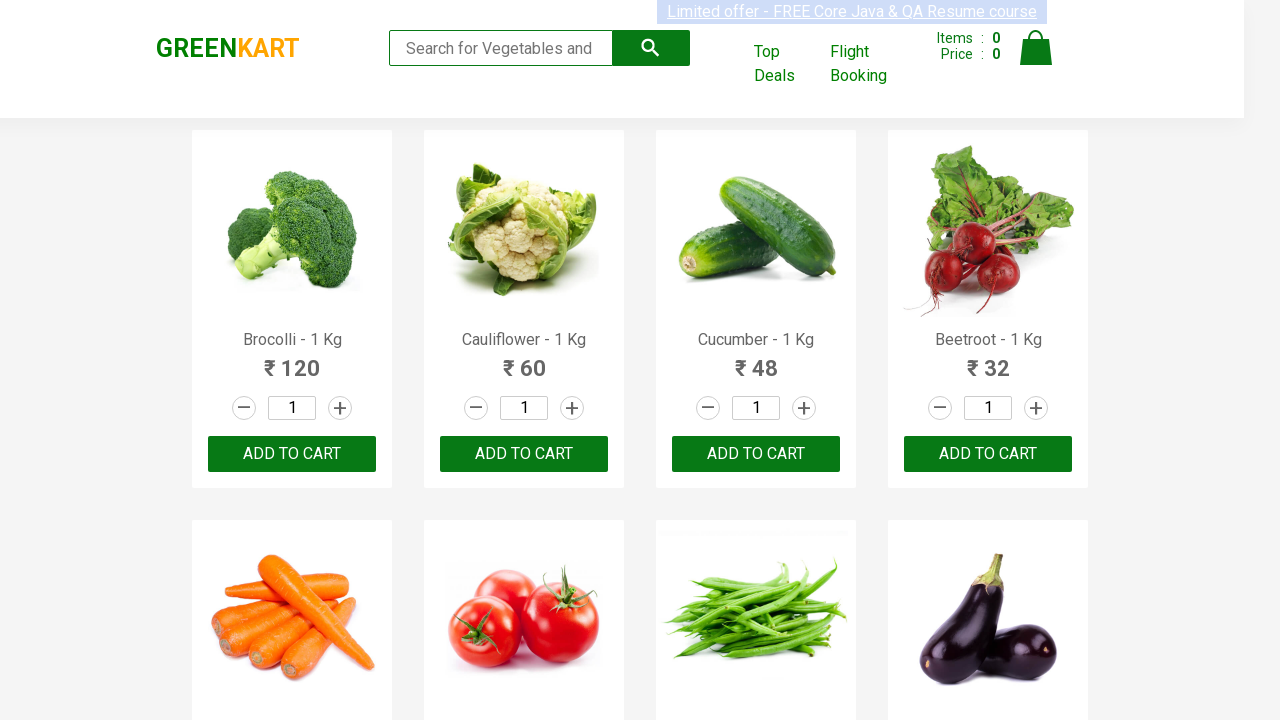